Tests creating a task in a to-do list application by entering a task name and submitting with Enter key

Starting URL: https://herziopinto.github.io/lista-de-tarefas/

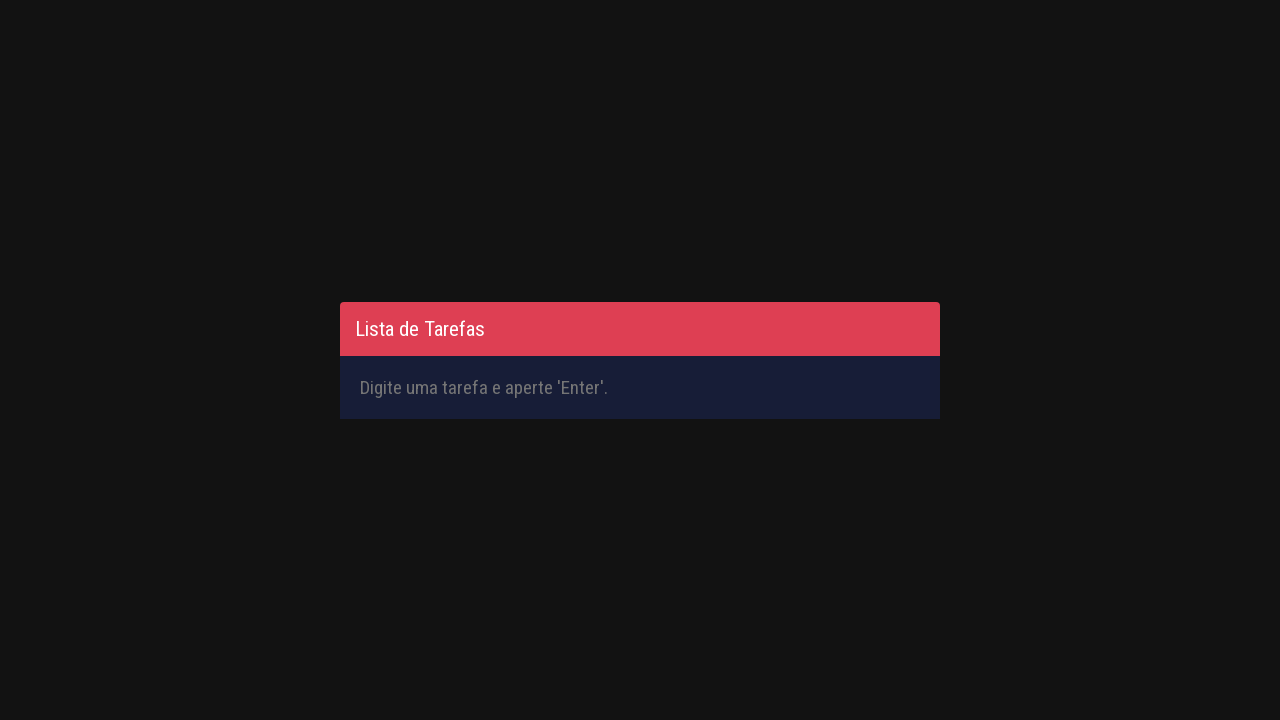

Filled task input field with 'Learn Playwright Testing' on #inputTask
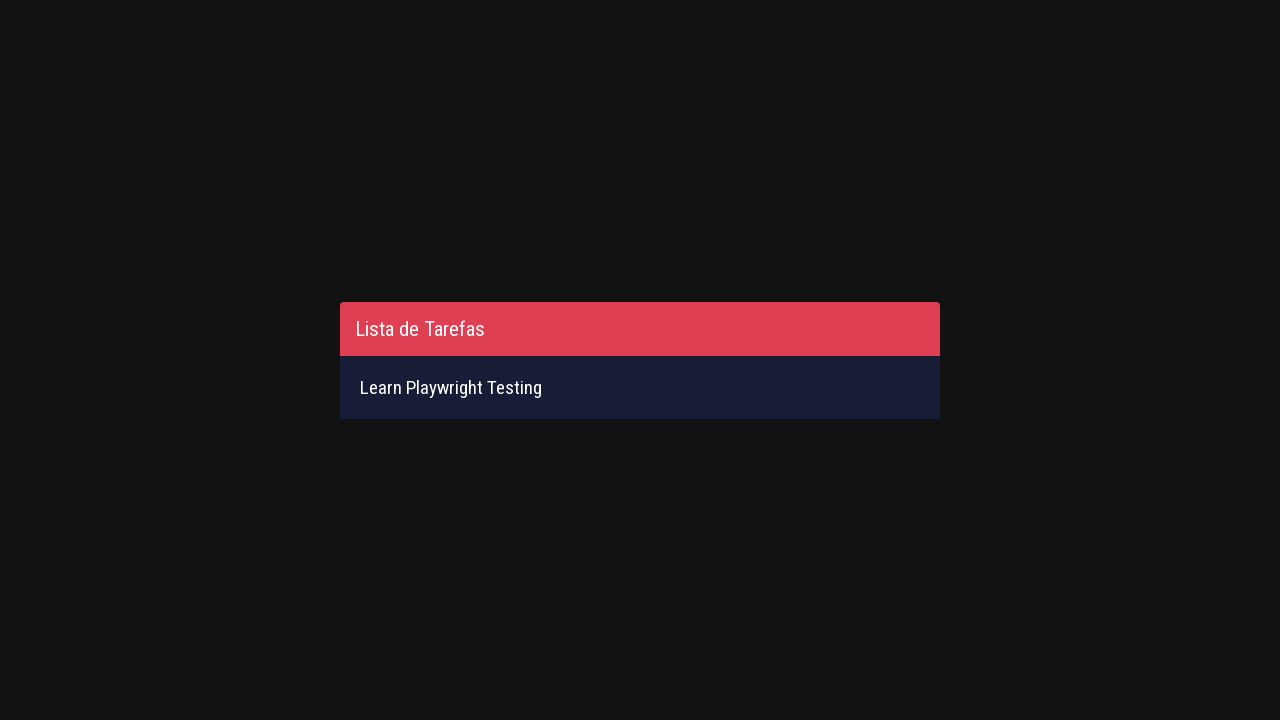

Pressed Enter key to submit the task on #inputTask
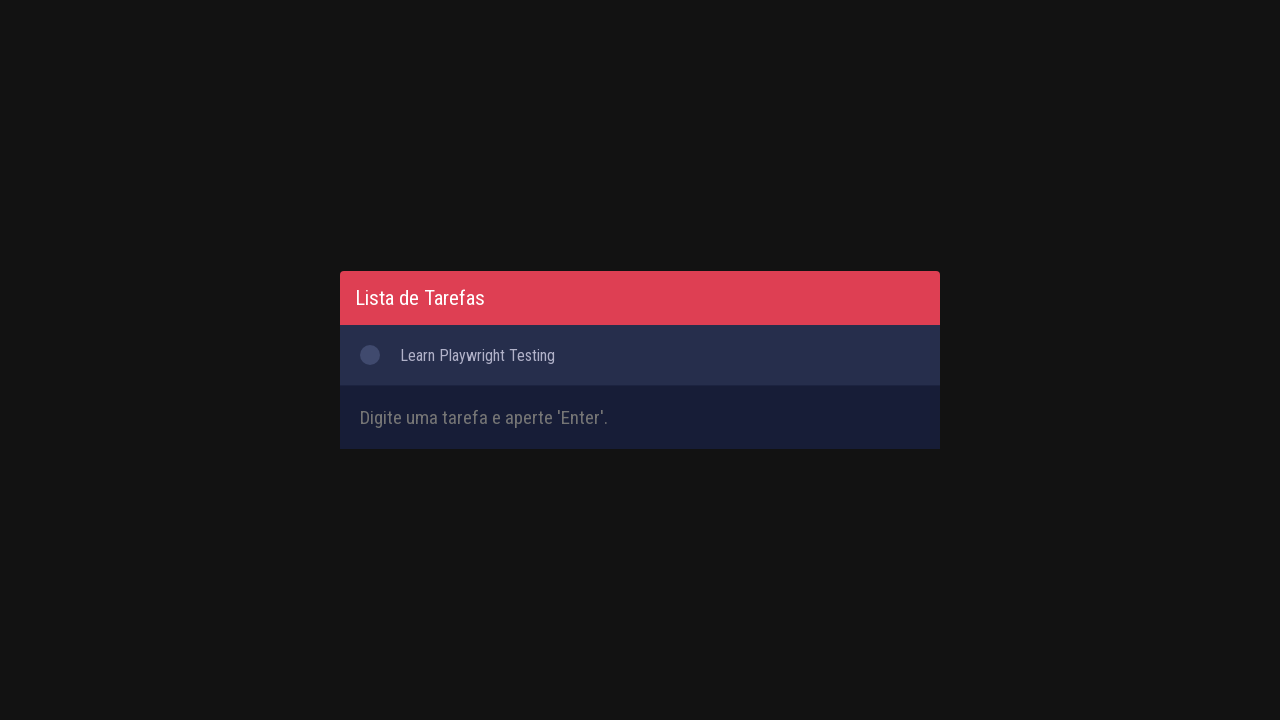

Task appeared in the to-do list
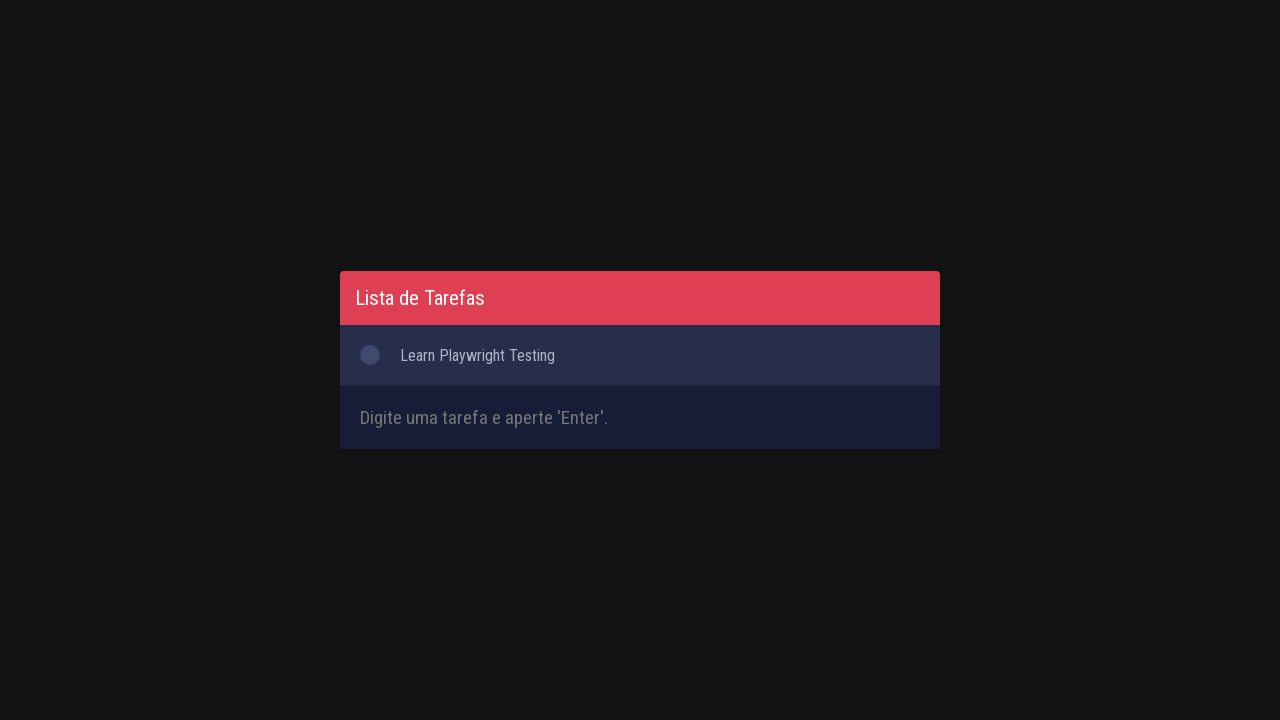

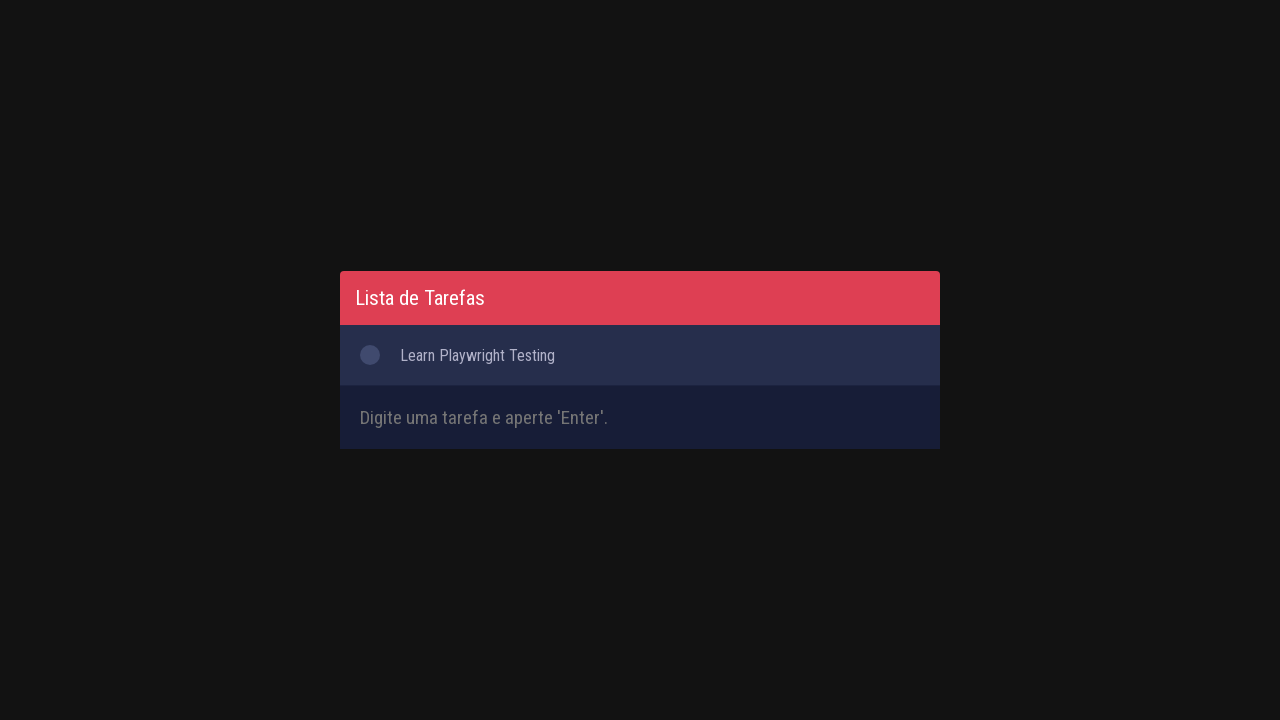